Tests jQuery UI droppable functionality by switching to an iframe and performing a drag-and-drop action between two elements

Starting URL: https://jqueryui.com/droppable/

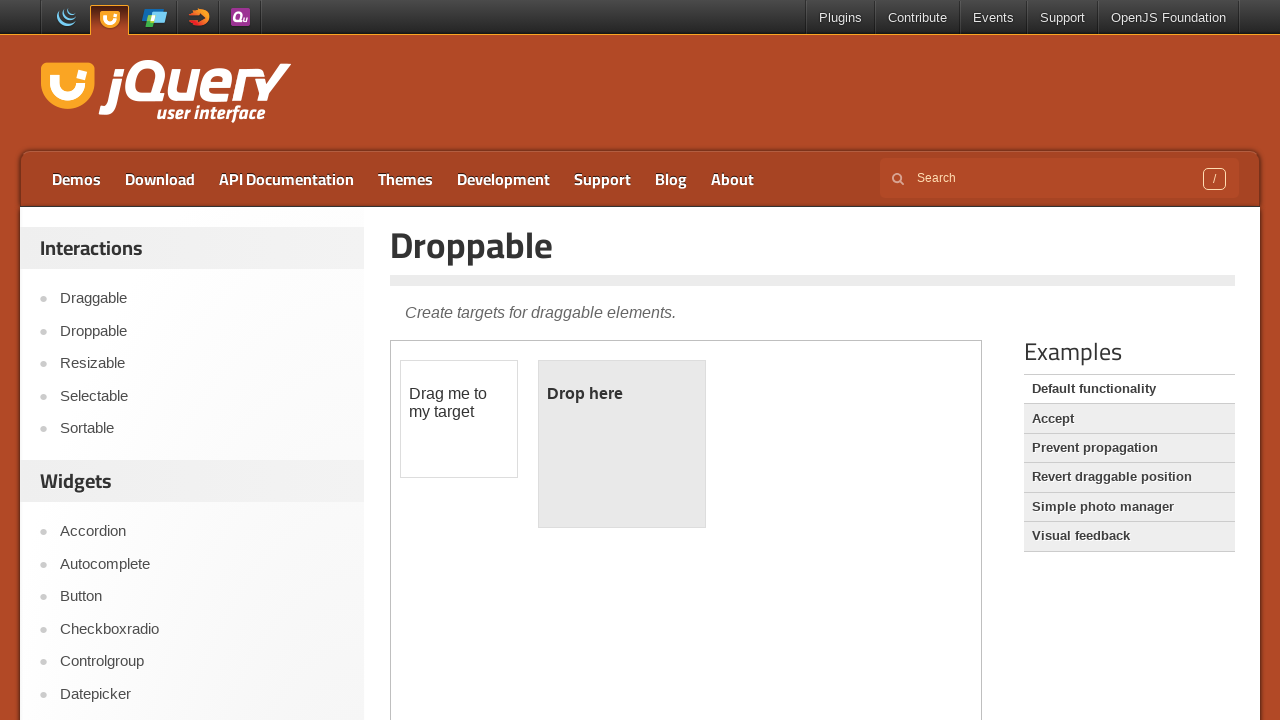

Located the demo iframe frame
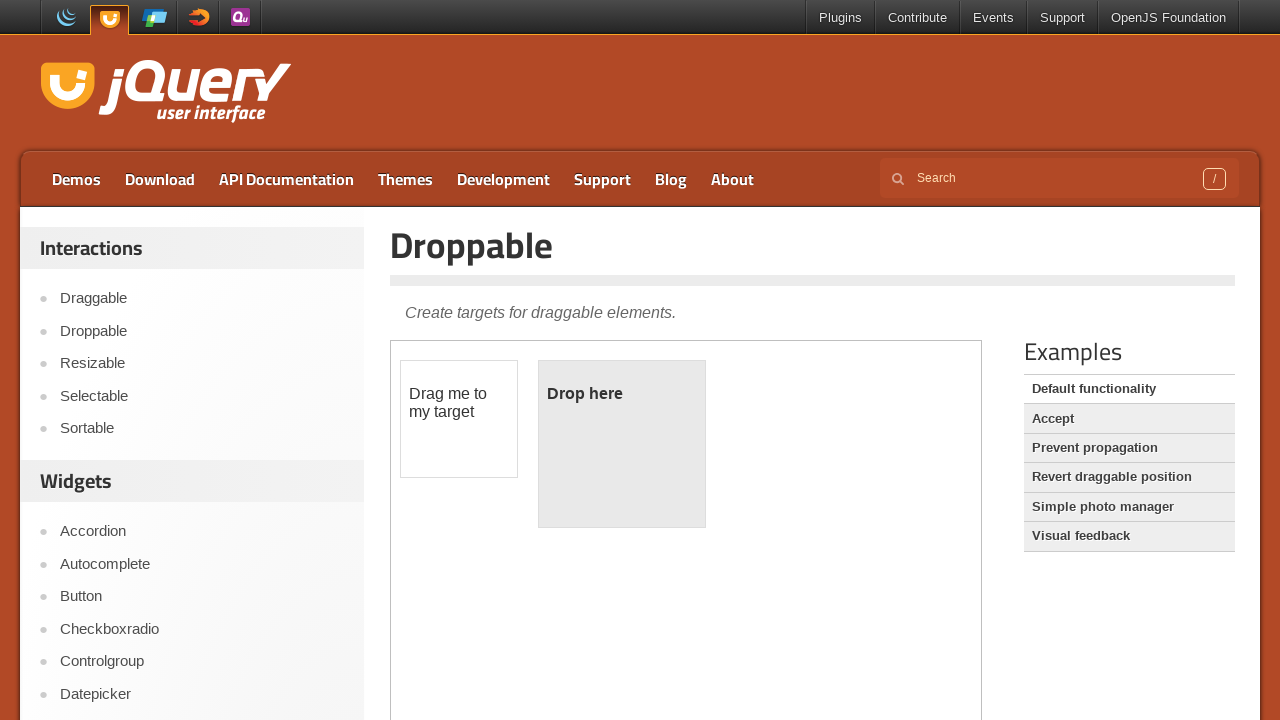

Located the draggable element
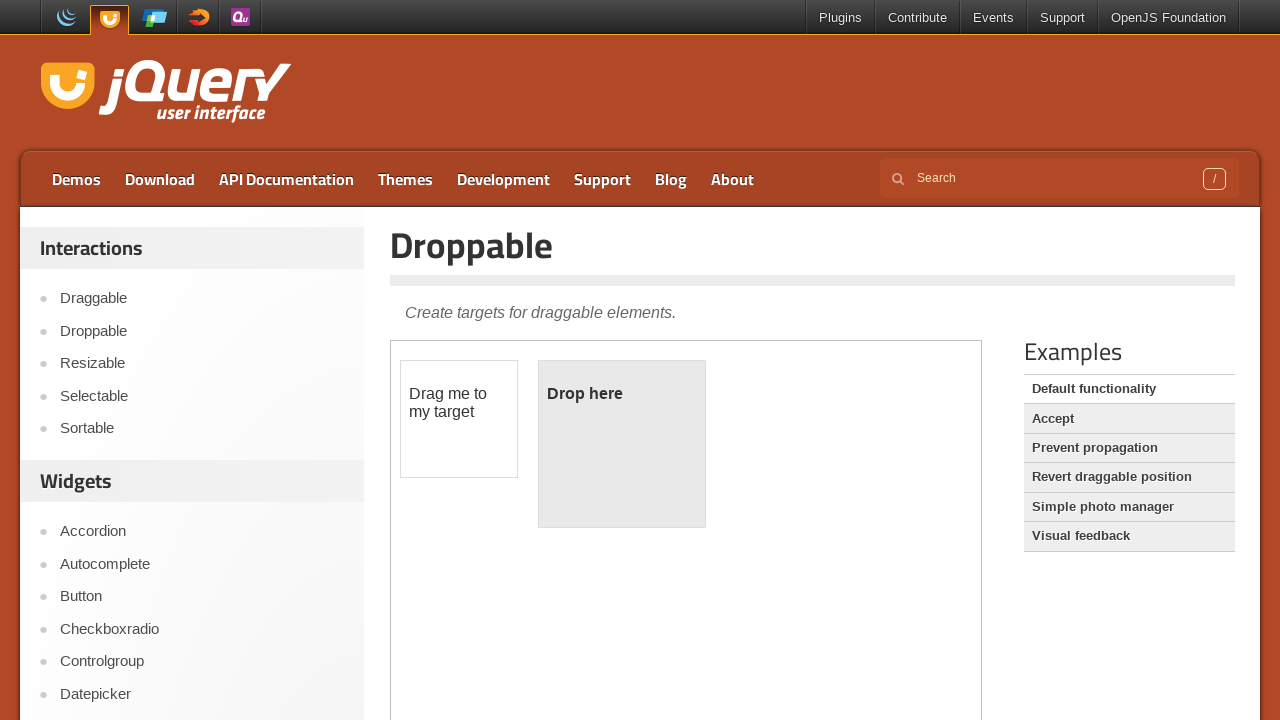

Verified draggable element is visible
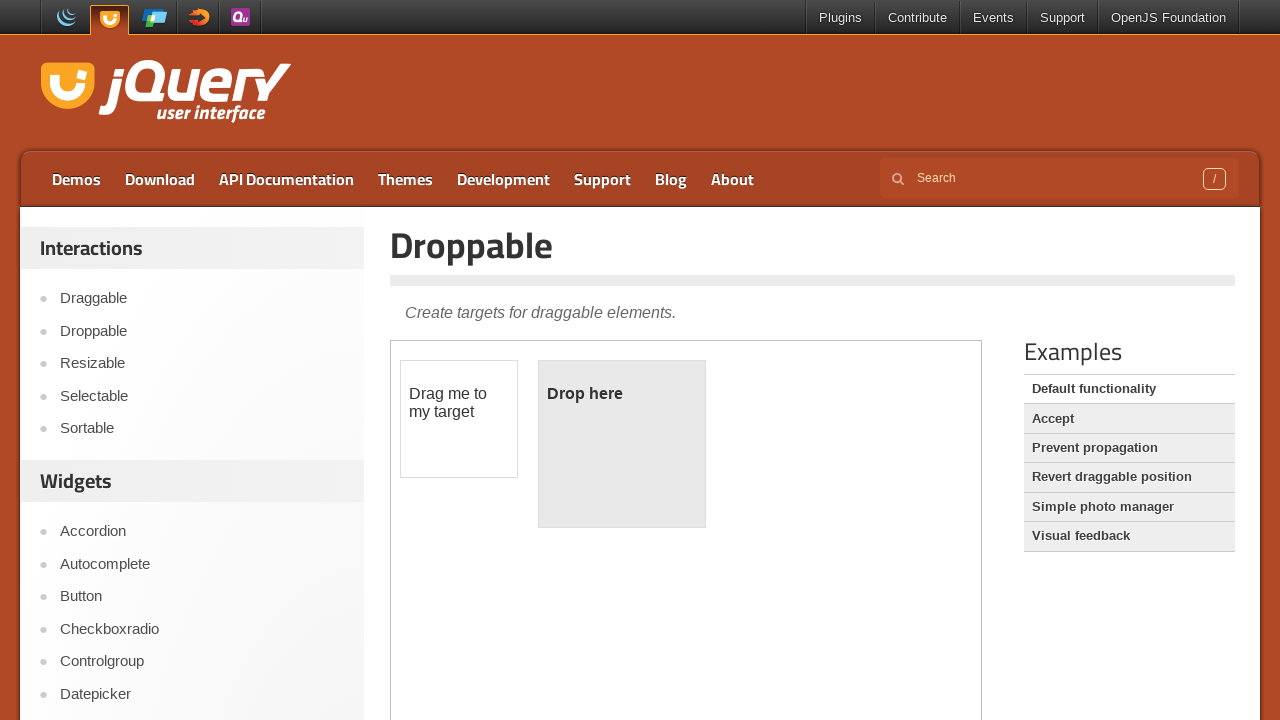

Dragged the draggable element to the droppable target at (622, 444)
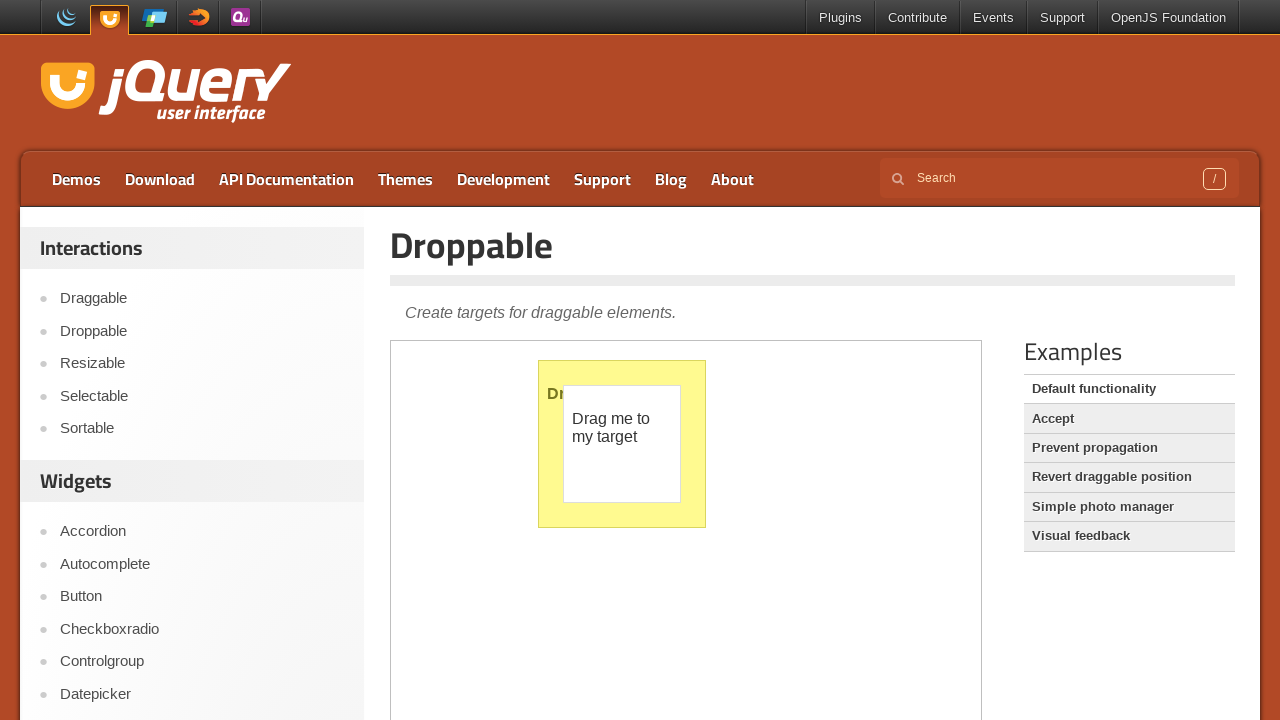

Retrieved the entry title text from main page
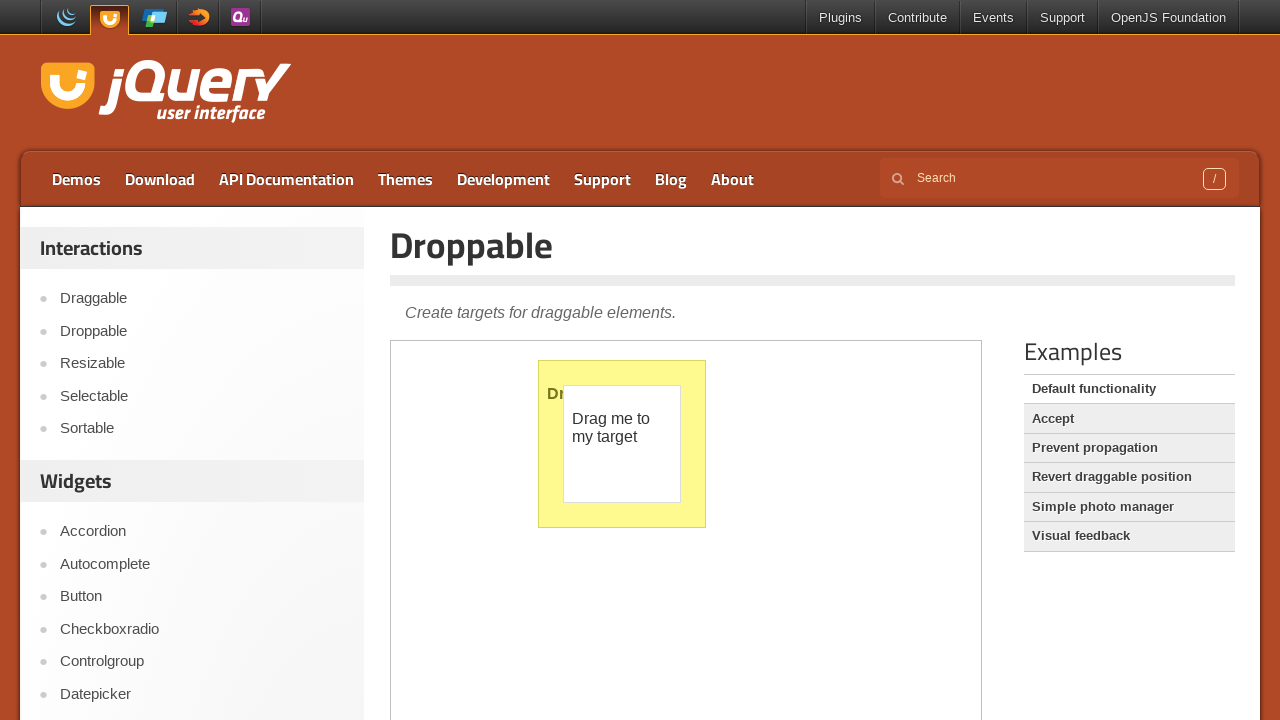

Printed the title text to console
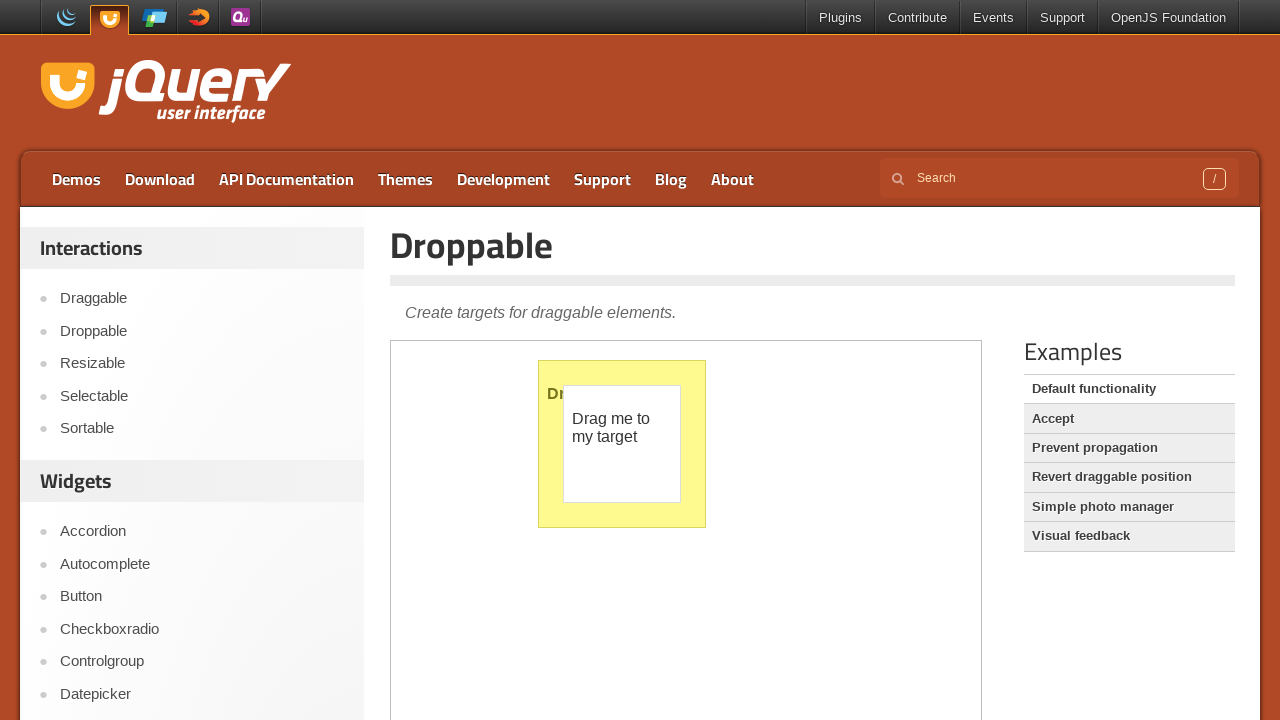

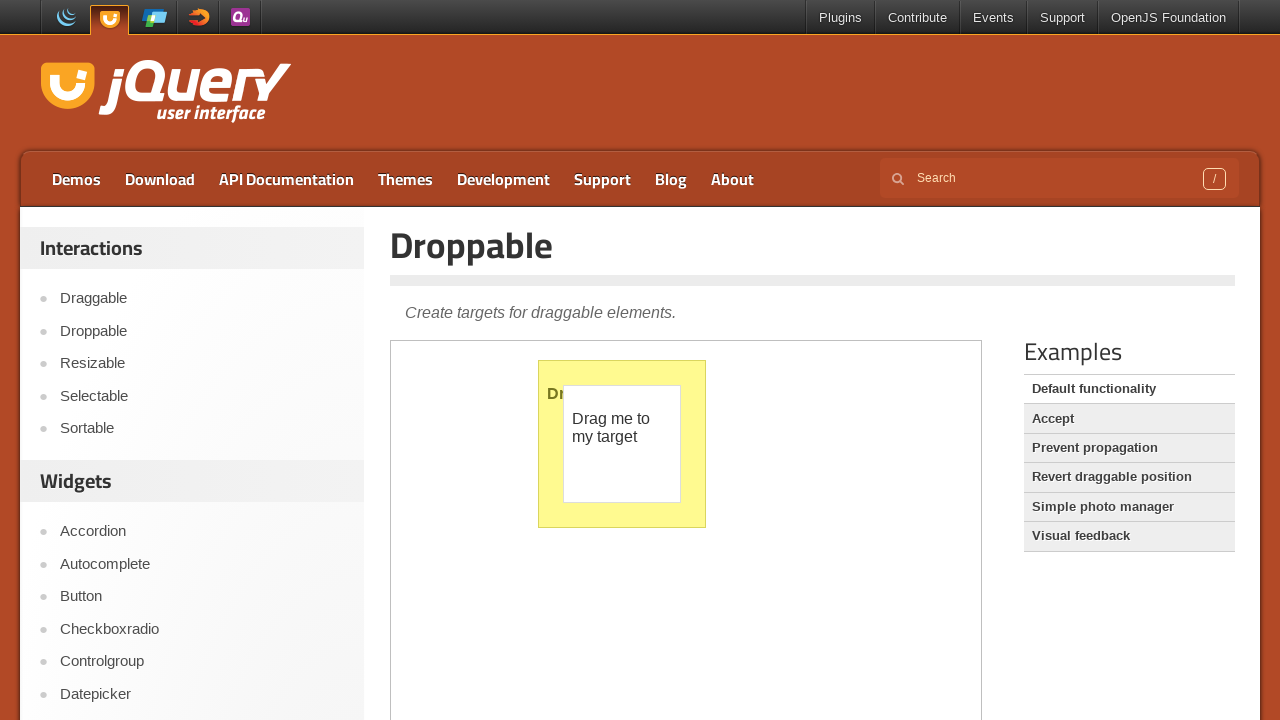